Tests window handling functionality by opening a popup window and iterating through window handles

Starting URL: http://omayo.blogspot.com/

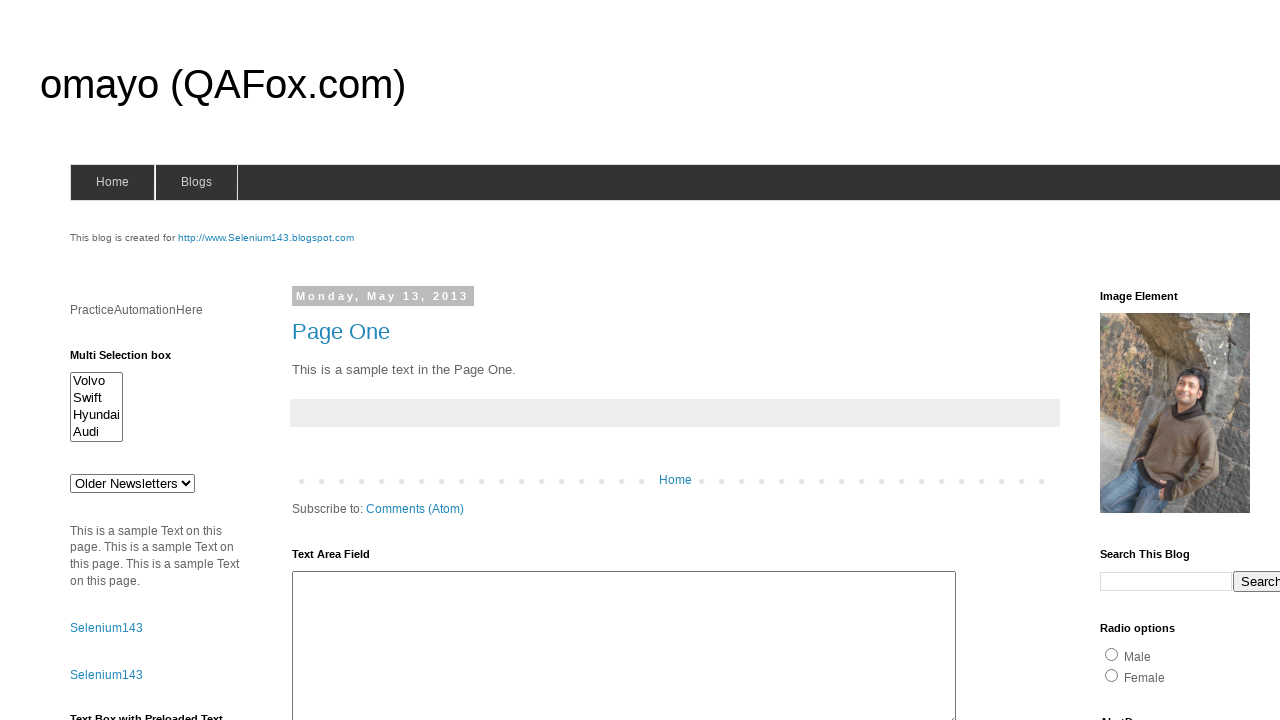

Clicked link to open popup window at (132, 360) on text='Open a popup window'
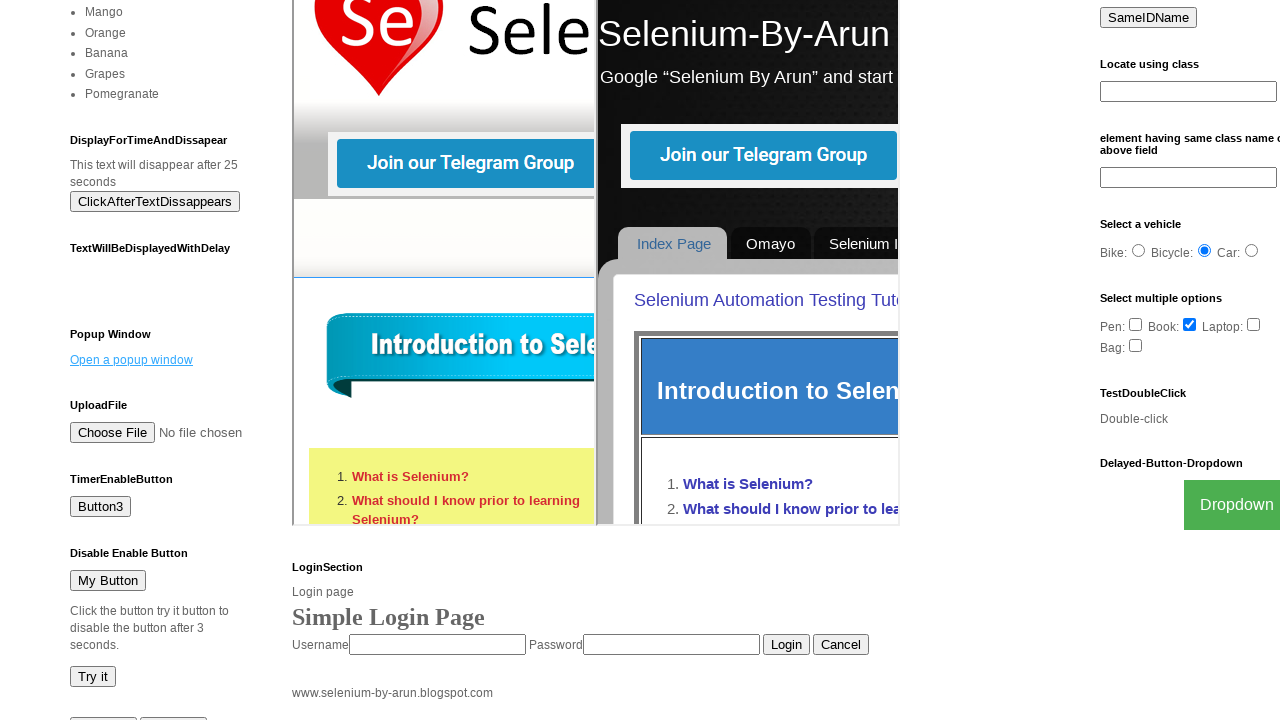

Waited 1000ms for popup to open
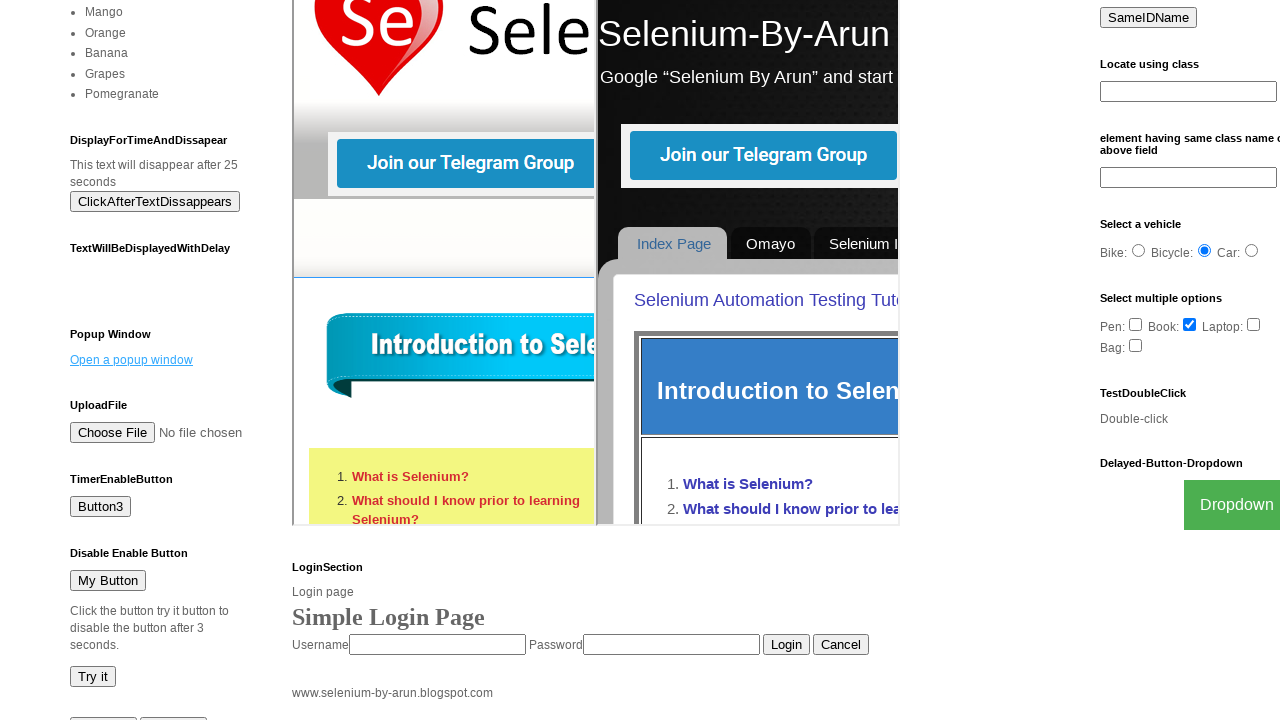

Retrieved all page contexts from browser context
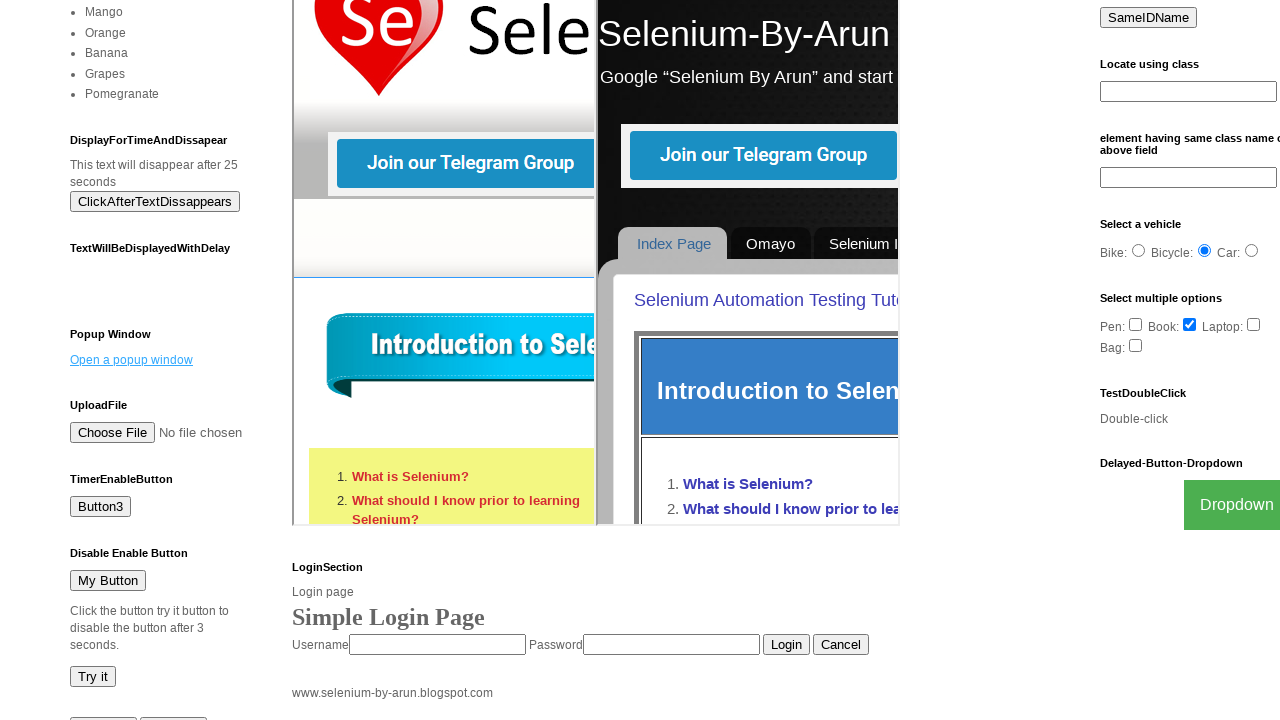

Printed page URL: http://omayo.blogspot.com/
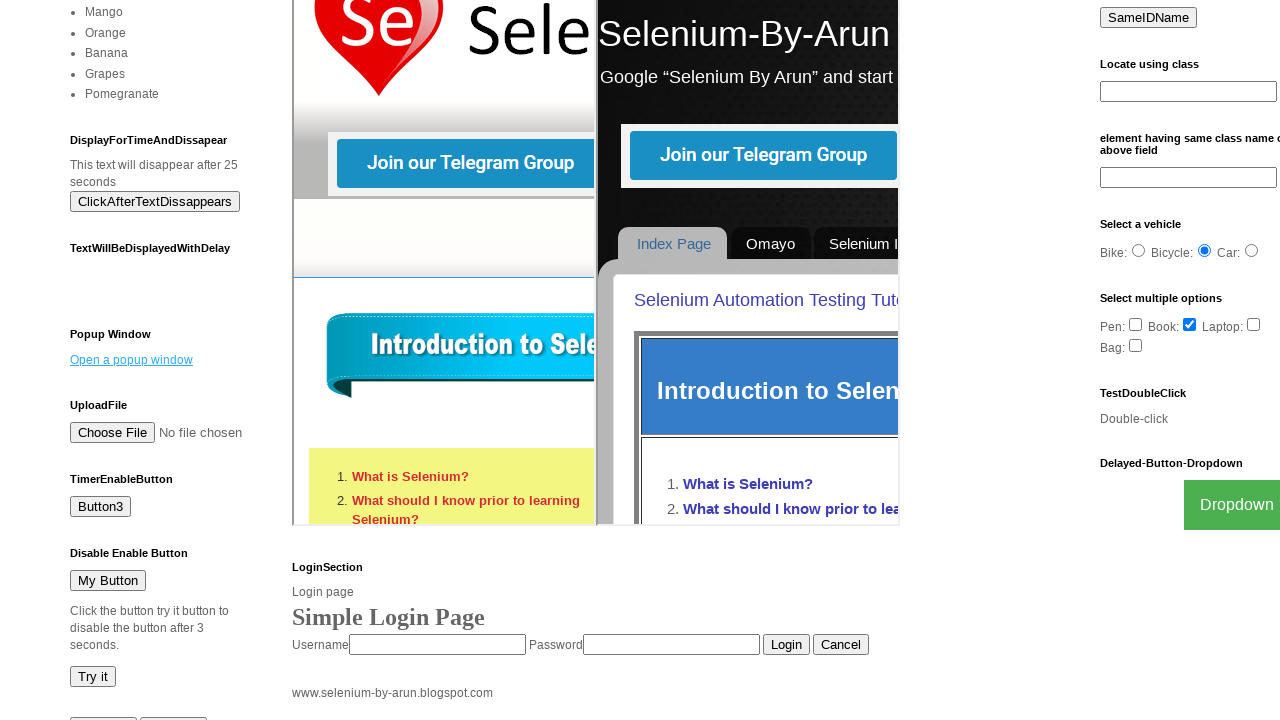

Printed page URL: https://the-internet.herokuapp.com/windows/new
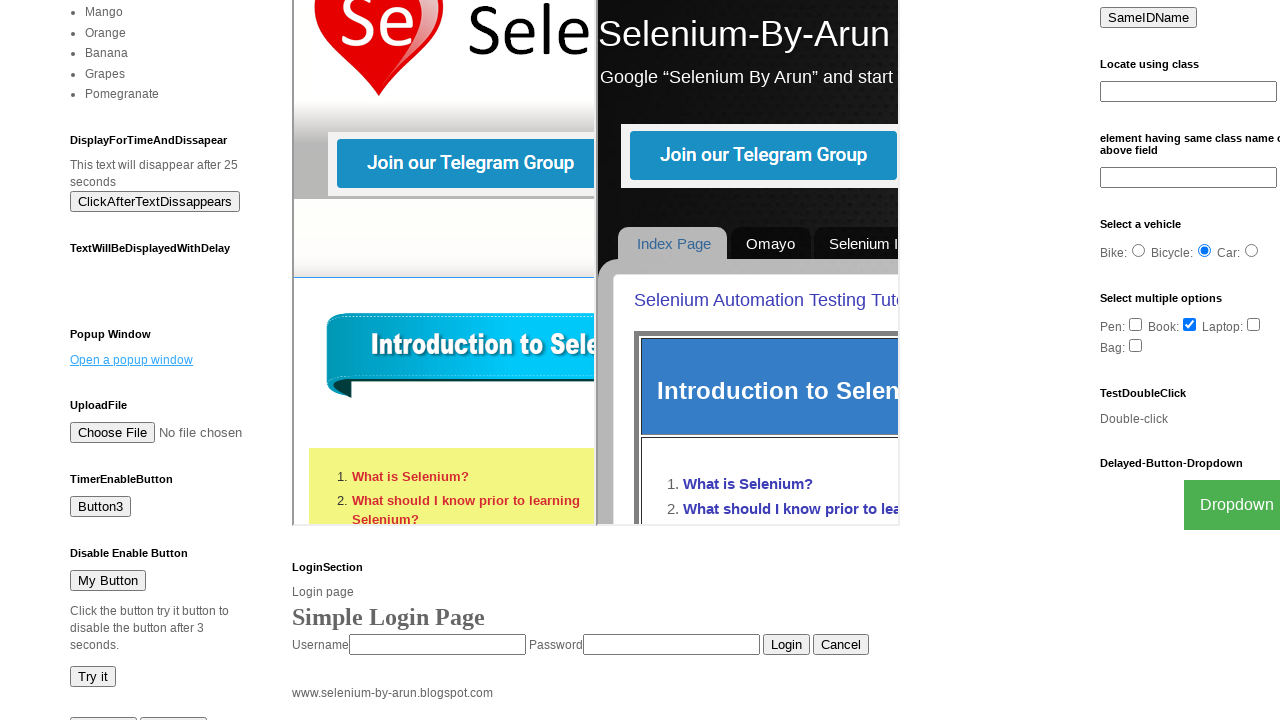

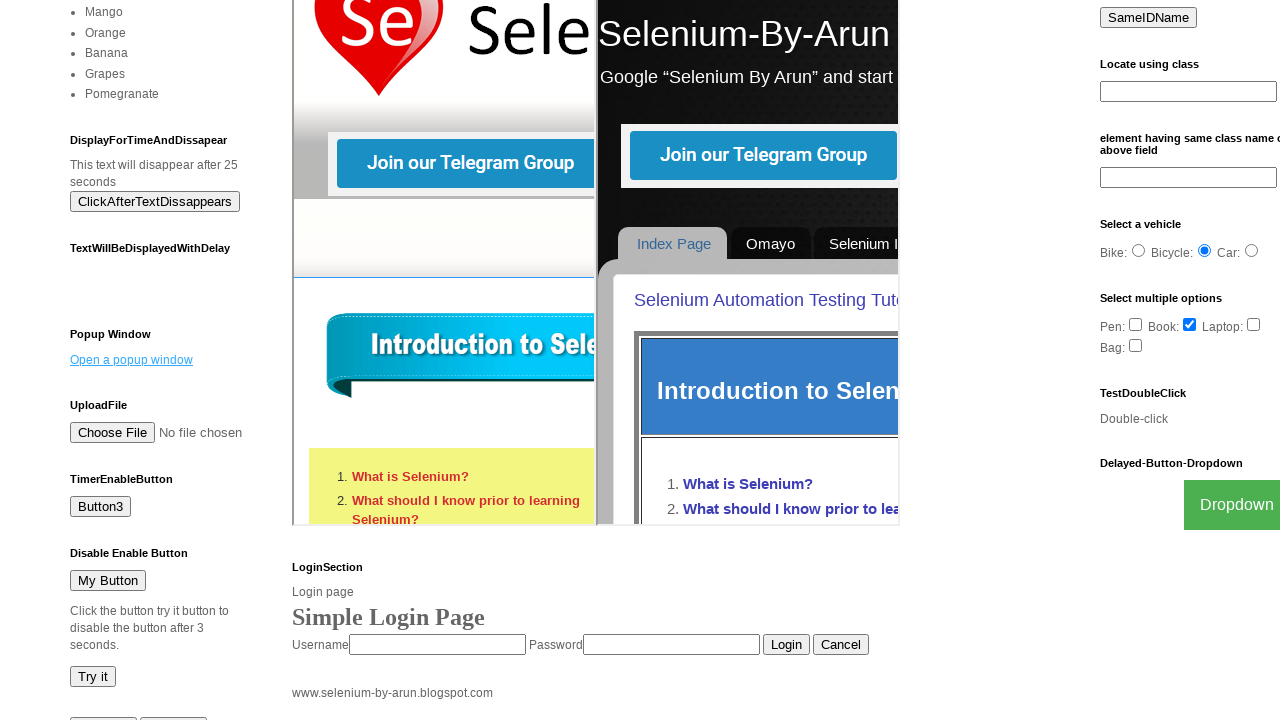